Calculates the sum of two numbers displayed on the page, selects the result from a dropdown, and submits the form

Starting URL: http://suninjuly.github.io/selects2.html

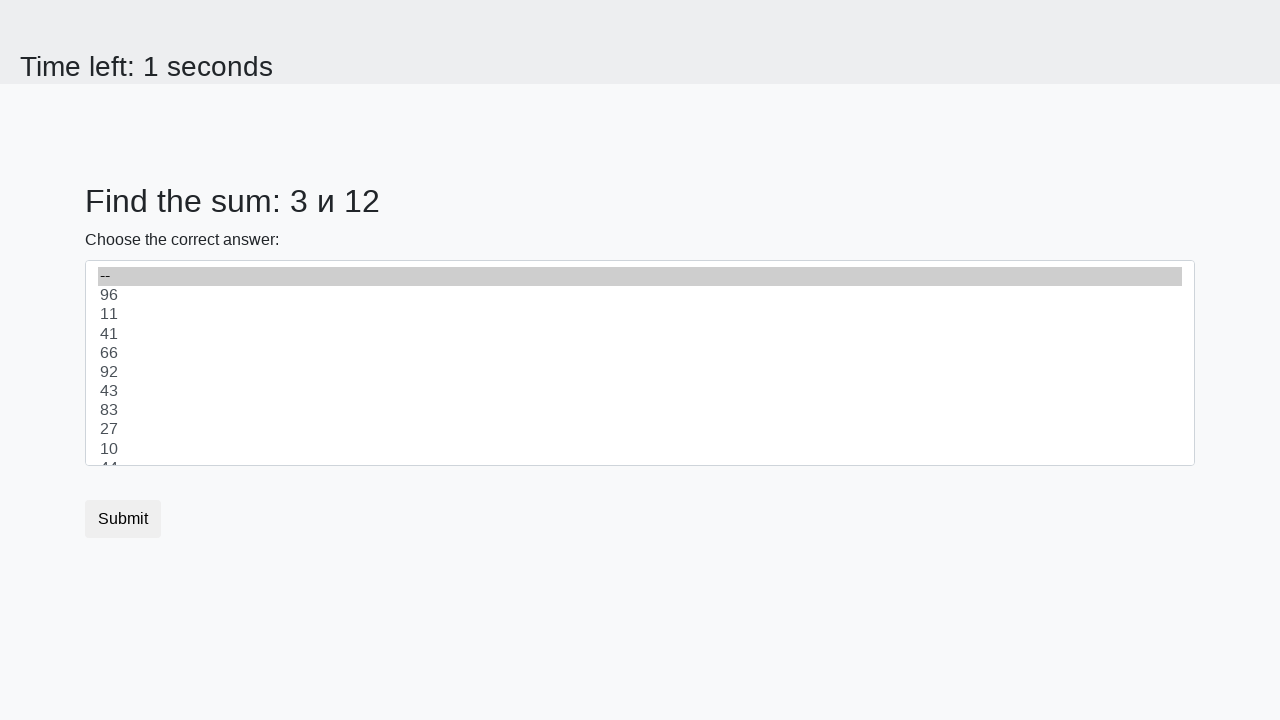

Located first number element (#num1)
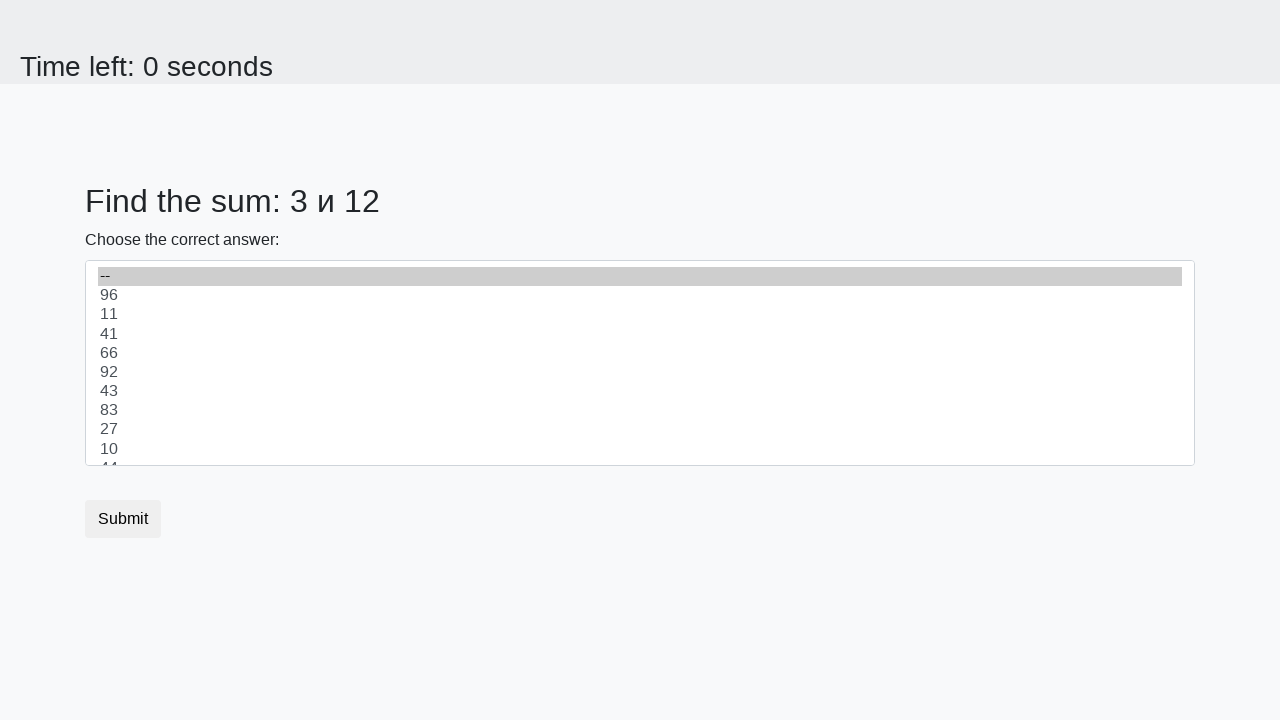

Located second number element (#num2)
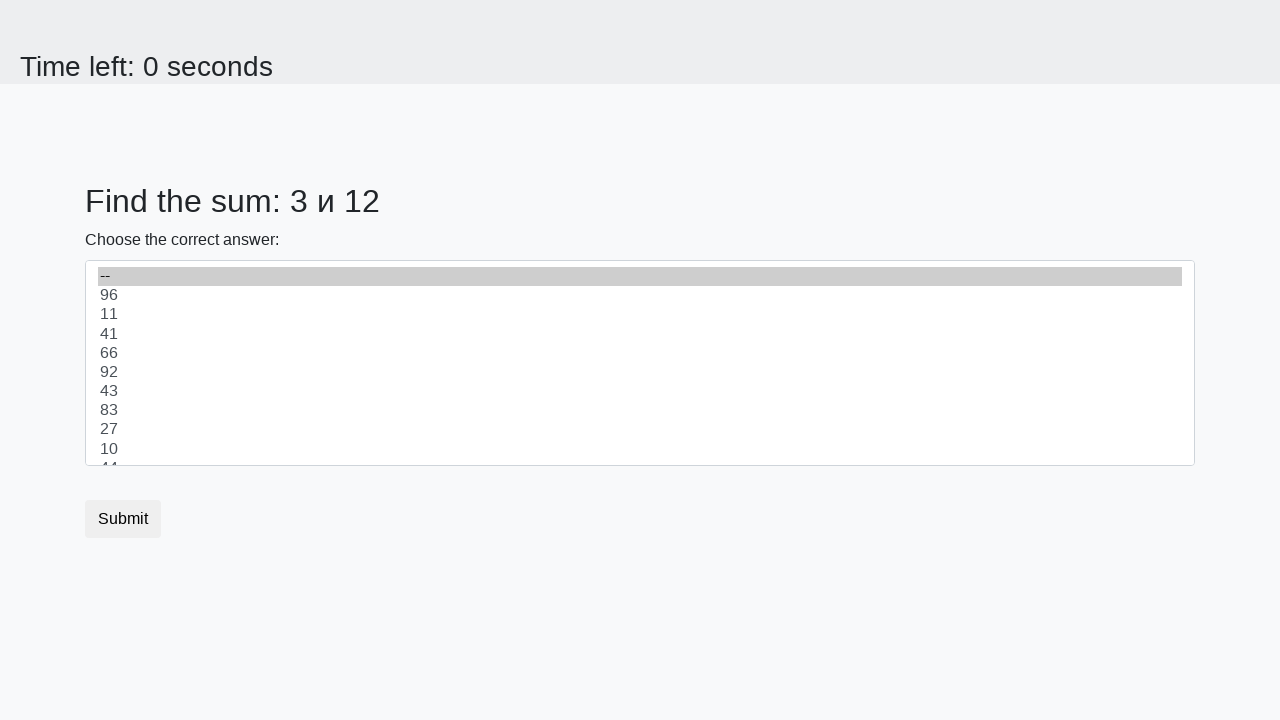

Extracted first number: 3
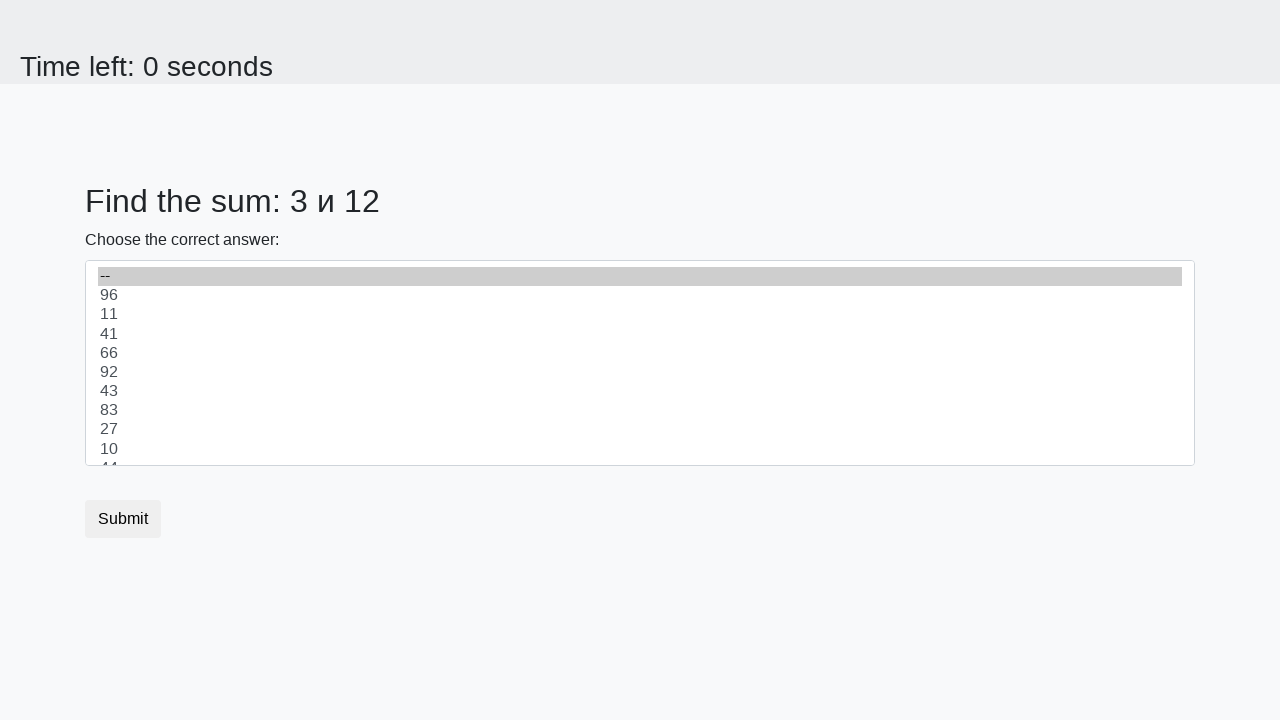

Extracted second number: 12
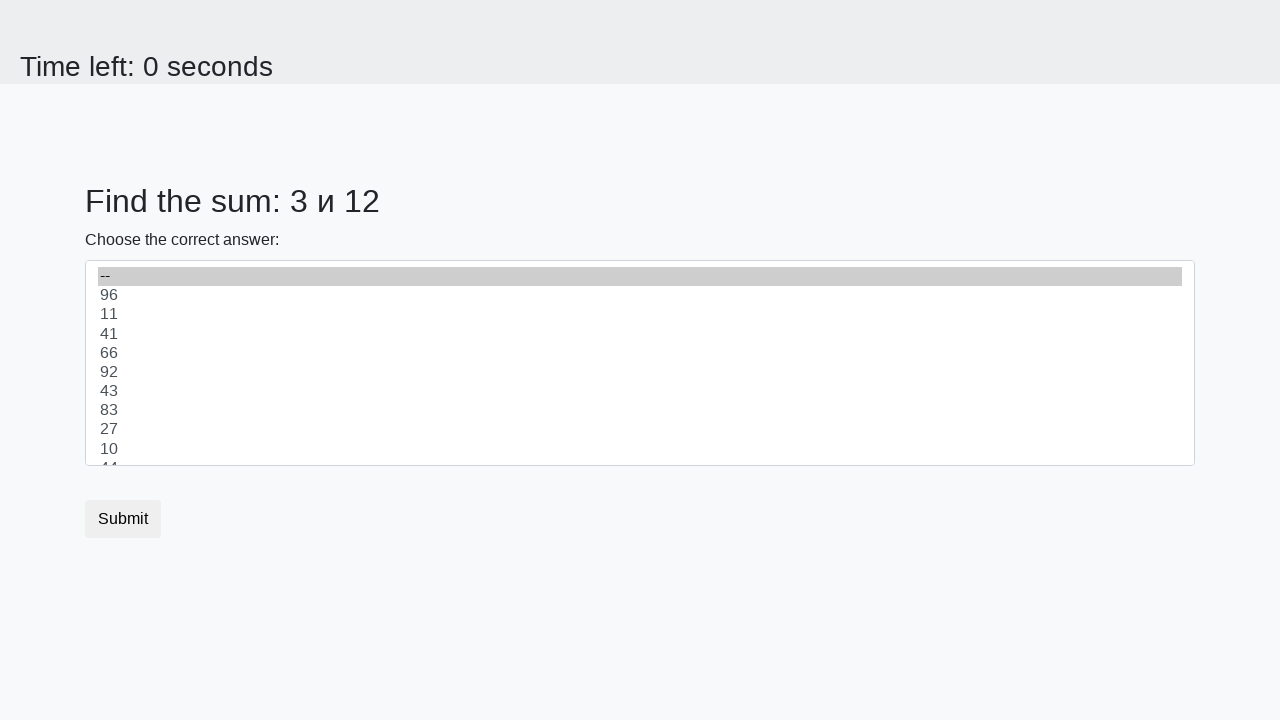

Calculated sum: 3 + 12 = 15
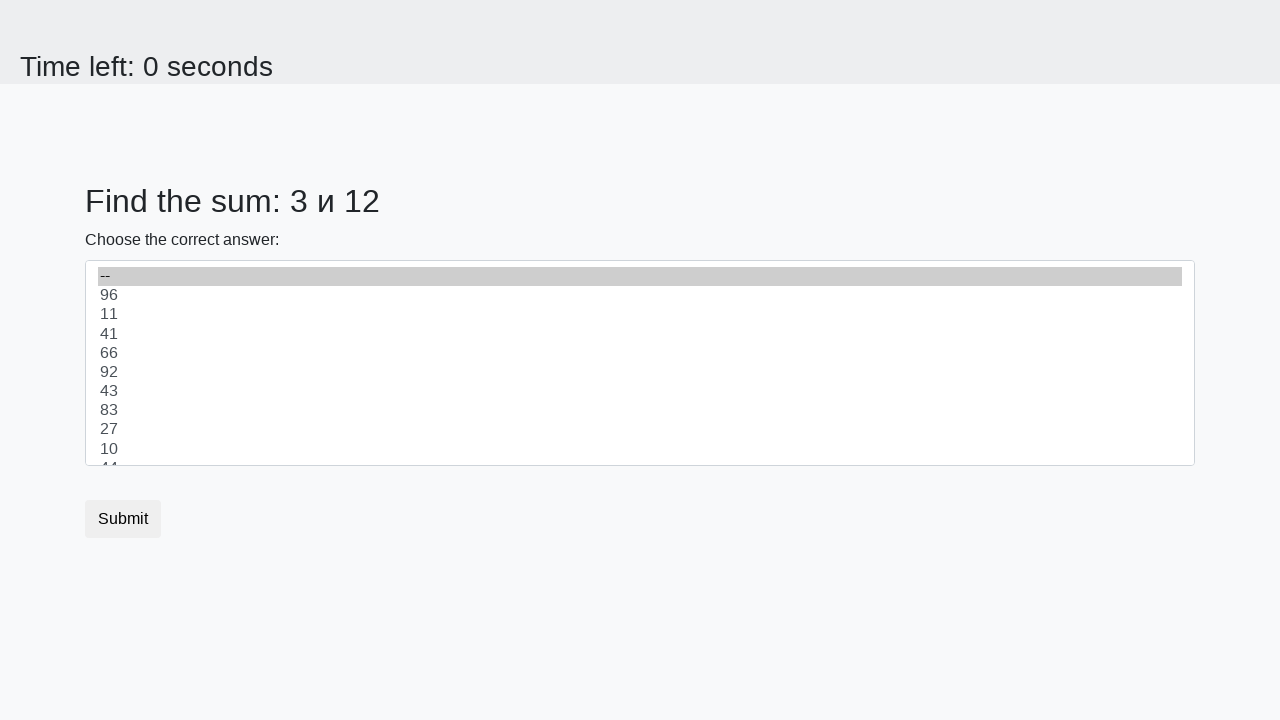

Selected result '15' from dropdown on select
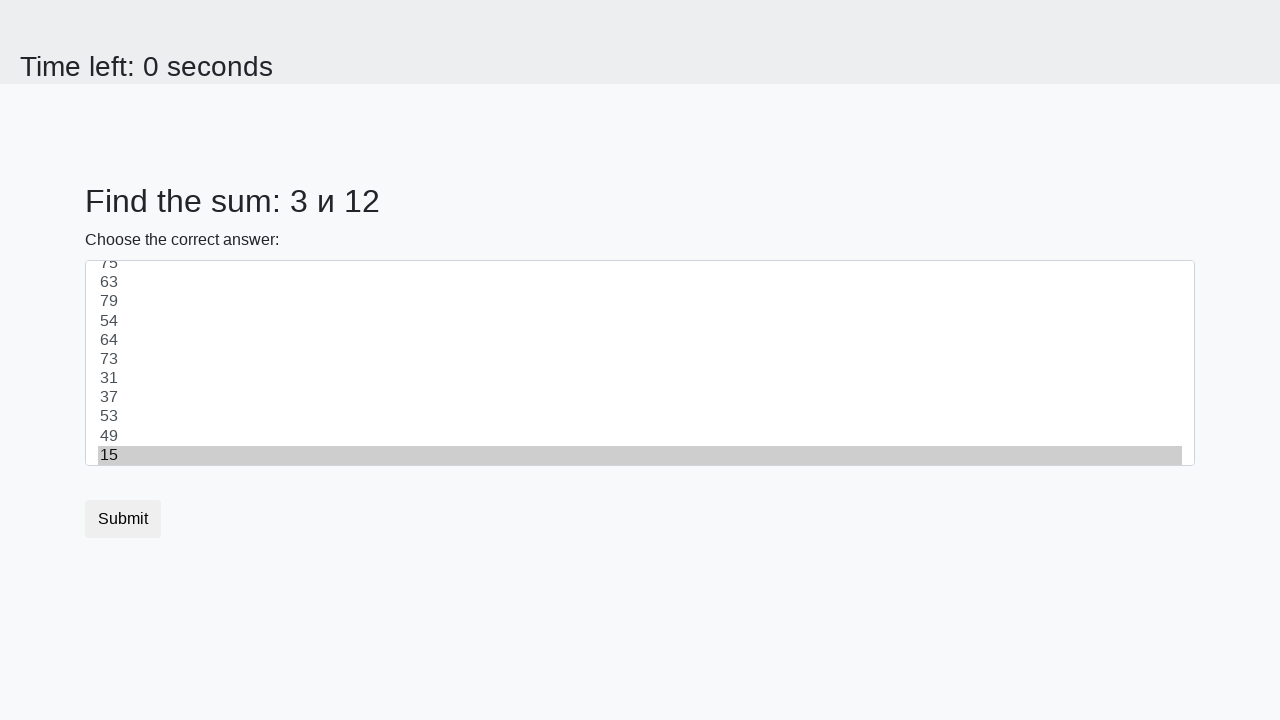

Clicked submit button to submit the form at (123, 519) on button.btn
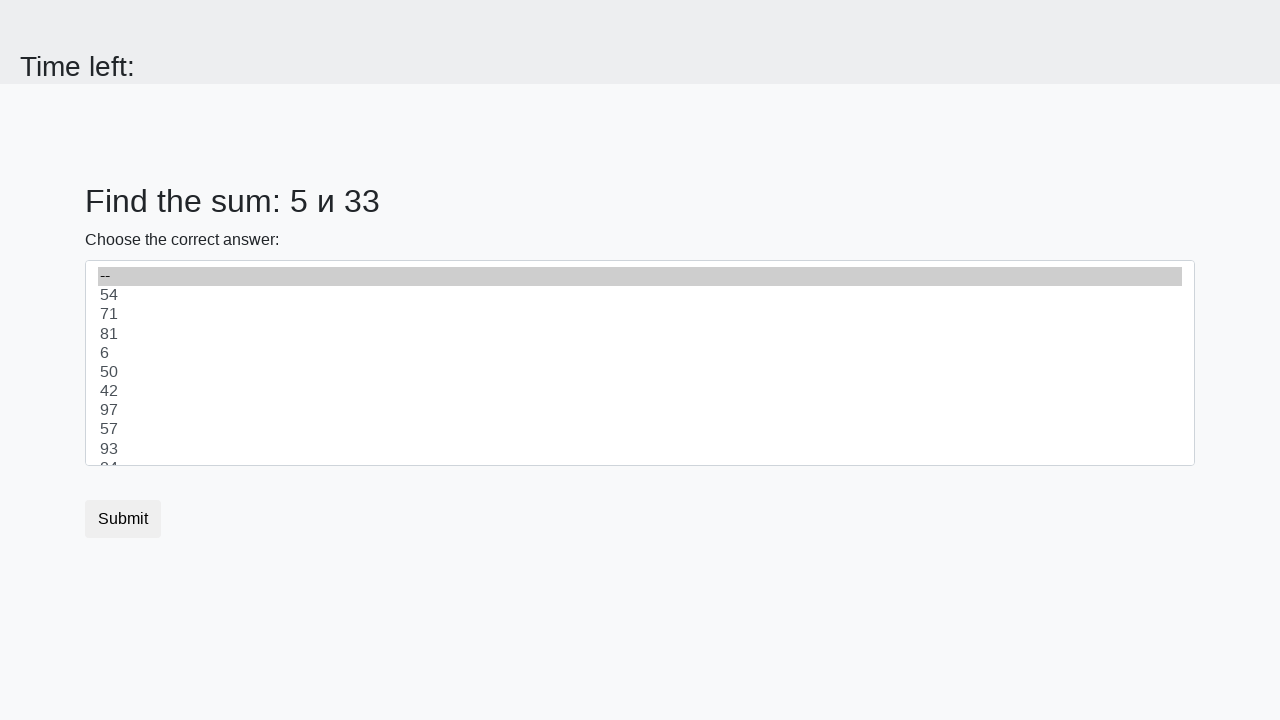

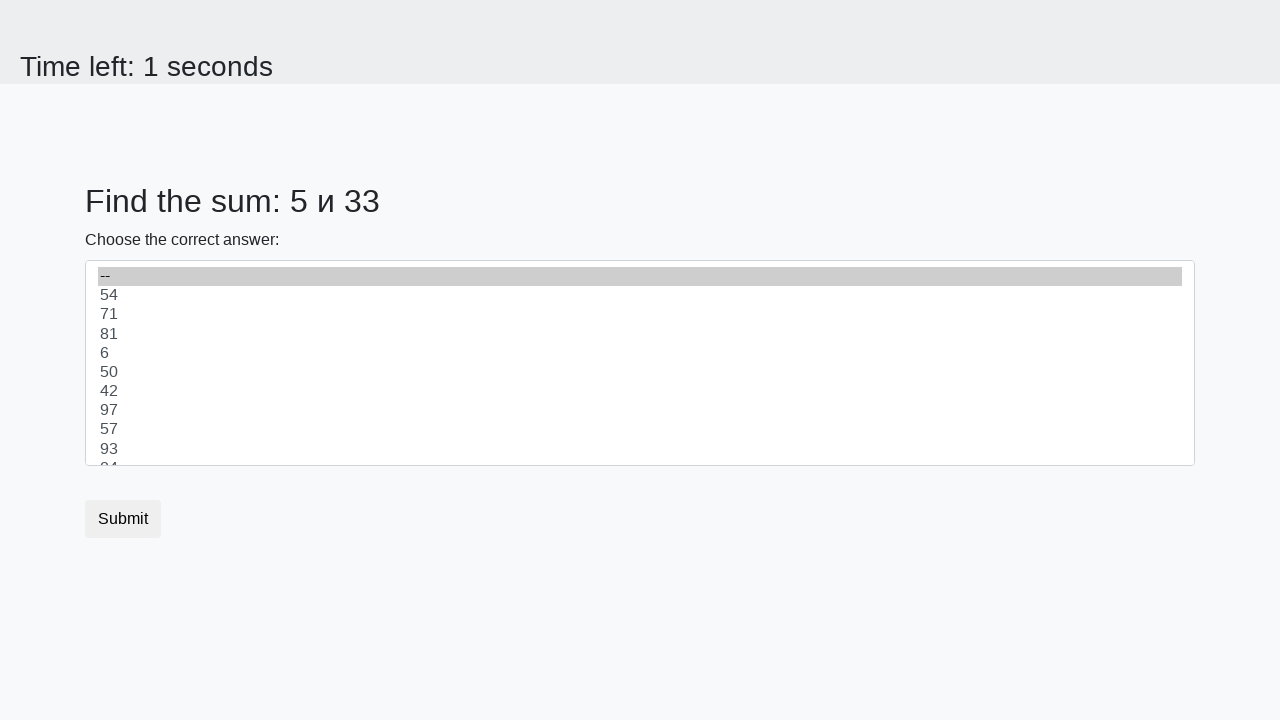